Tests browser console logging functionality by executing JavaScript to log a message and verifying it appears in browser logs

Starting URL: https://firefox-source-docs.mozilla.org/testing/geckodriver/TraceLogs.html

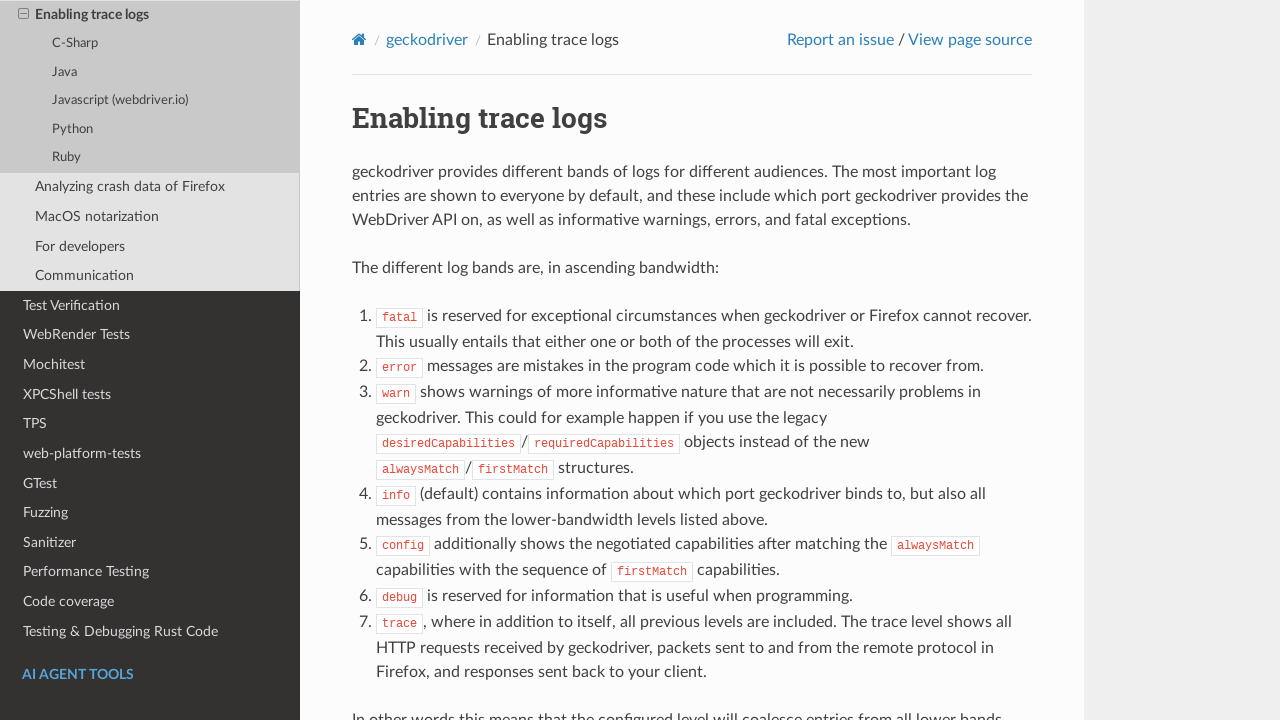

Set viewport size to 1024x768 (XGA)
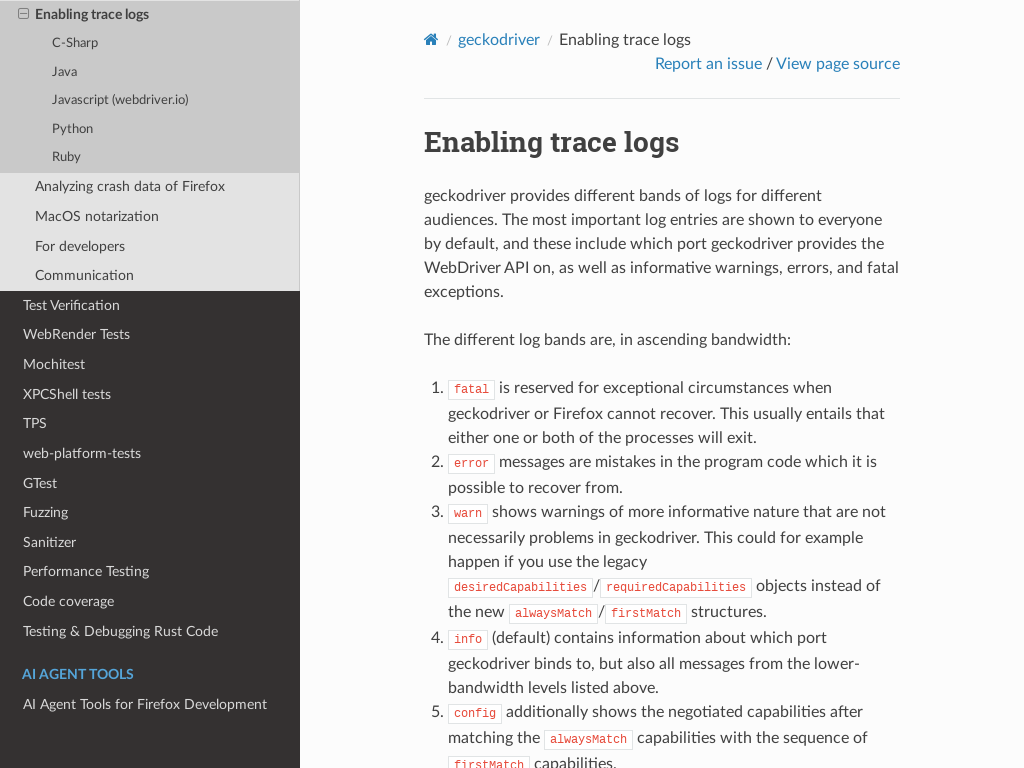

Navigated to Firefox TraceLogs documentation page
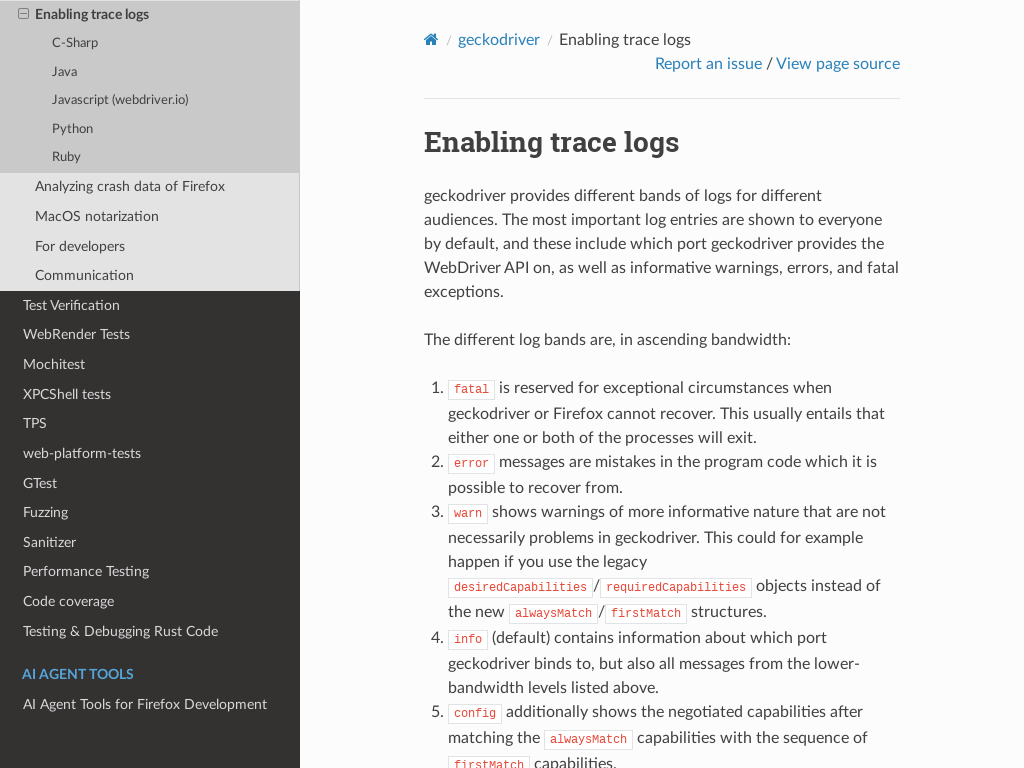

Executed JavaScript to log 'hello console' message
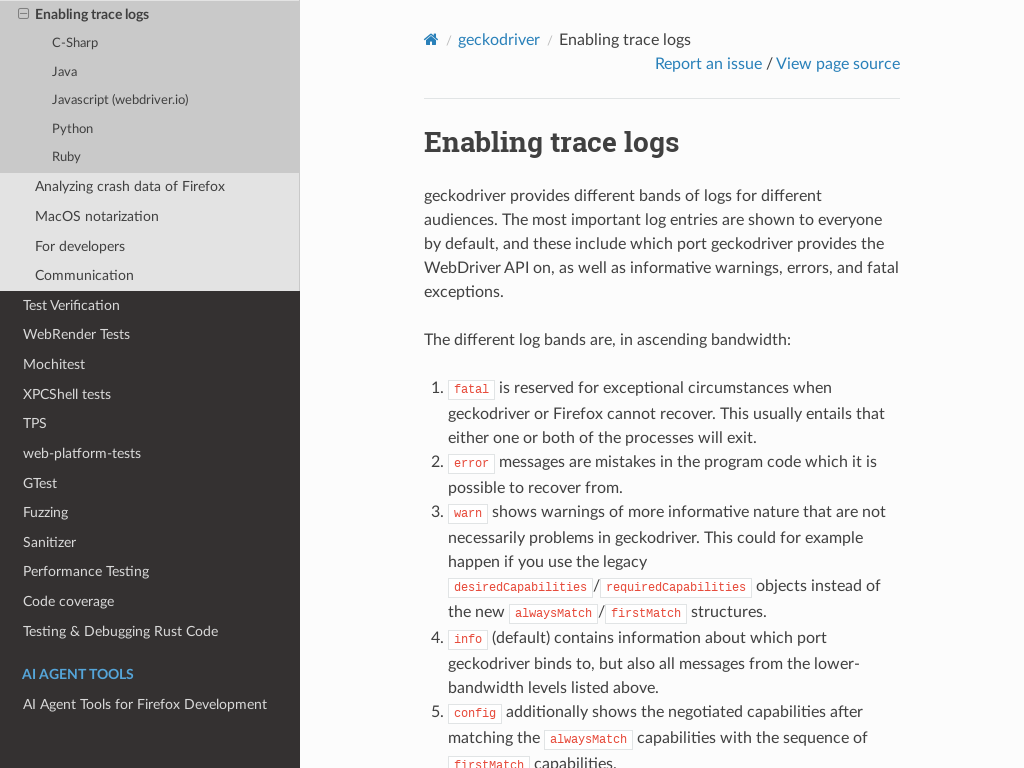

Waited 1000ms for console log to be processed
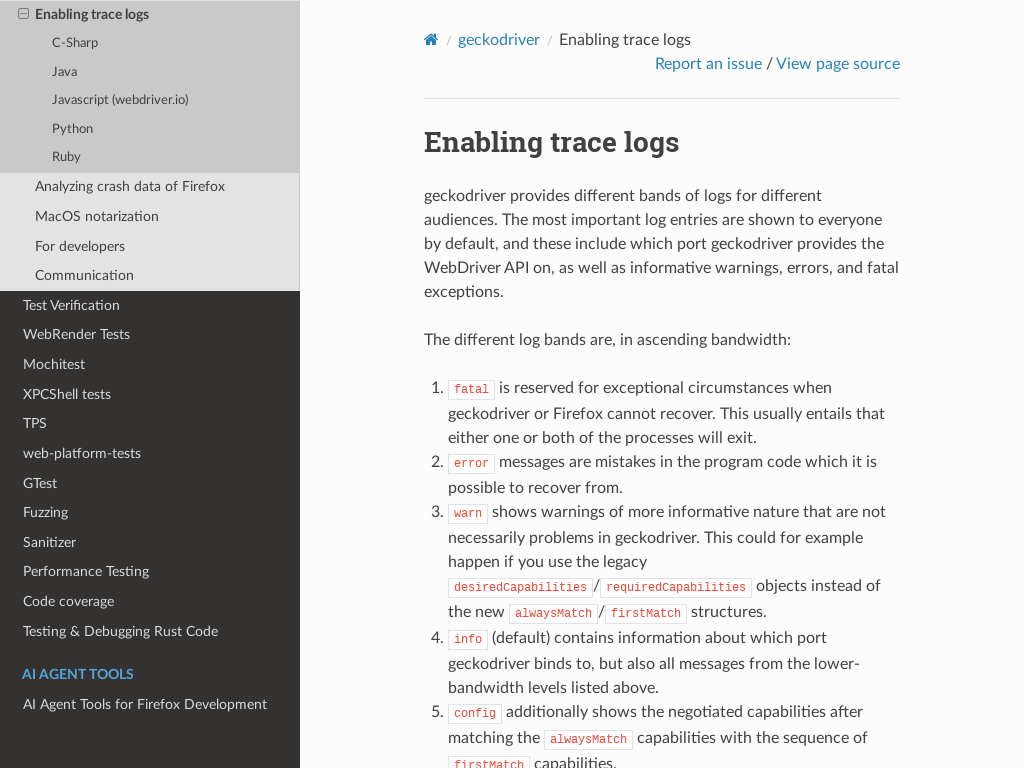

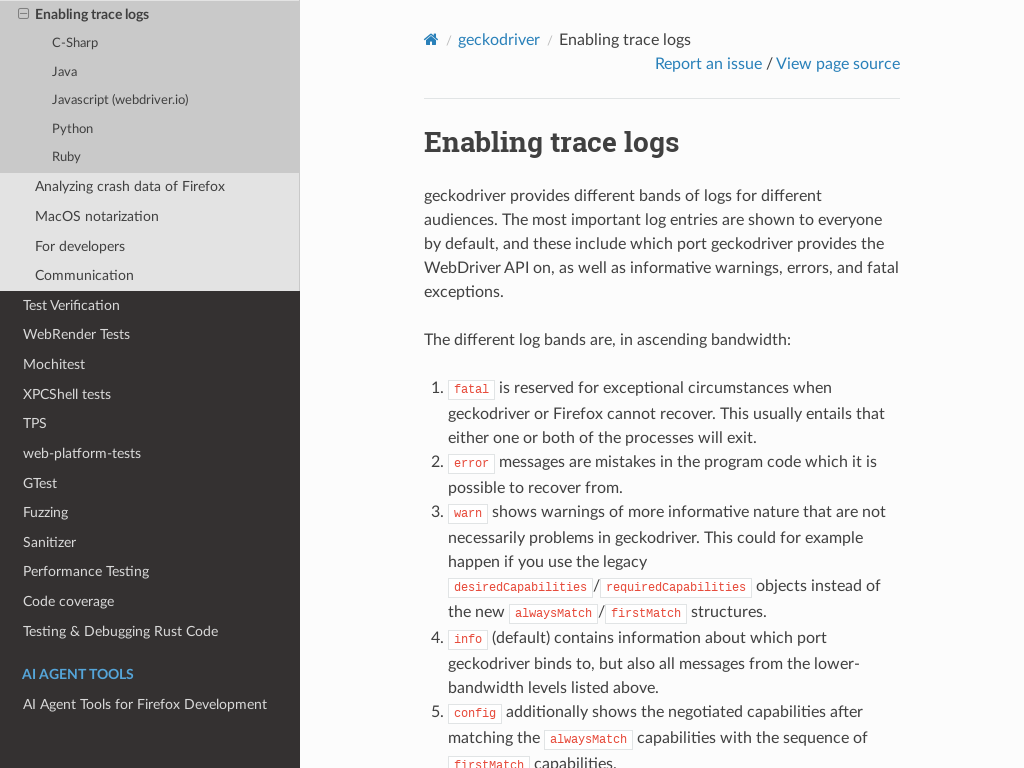